Tests a web form by filling a text input field with "Selenium" and clicking the submit button, then verifies a message is displayed.

Starting URL: https://www.selenium.dev/selenium/web/web-form.html

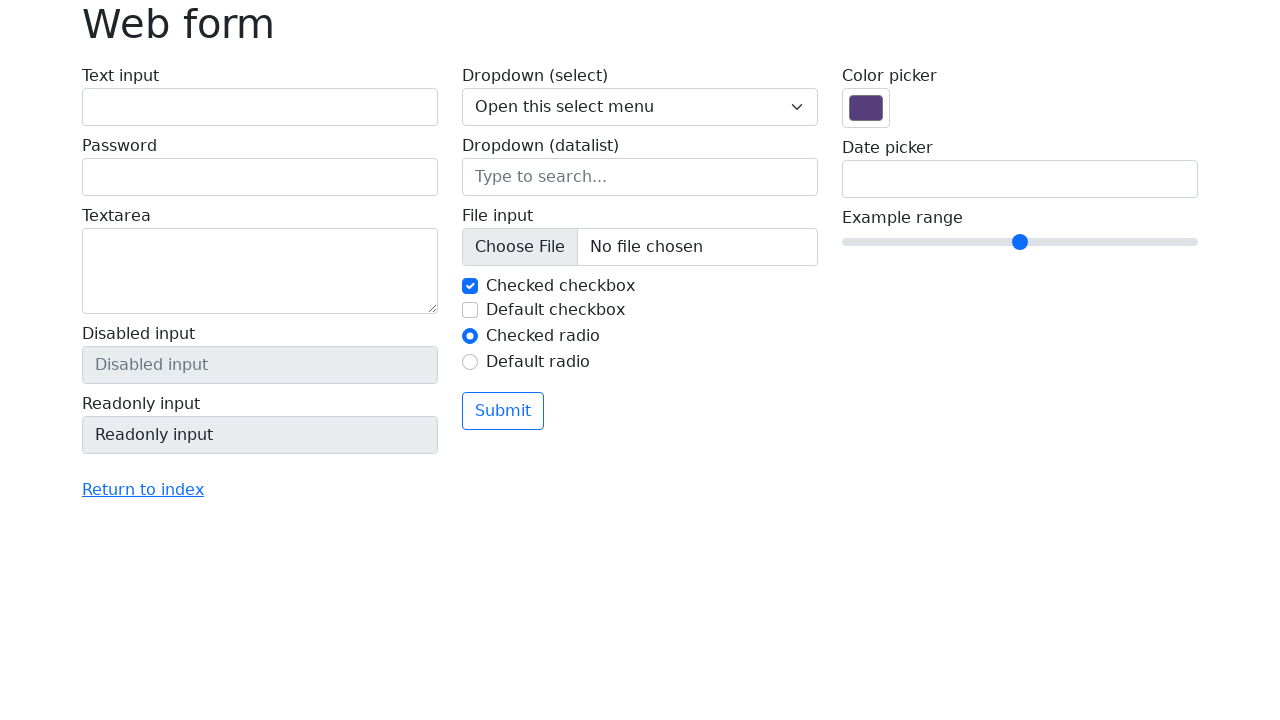

Filled text input field with 'Selenium' on input[name='my-text']
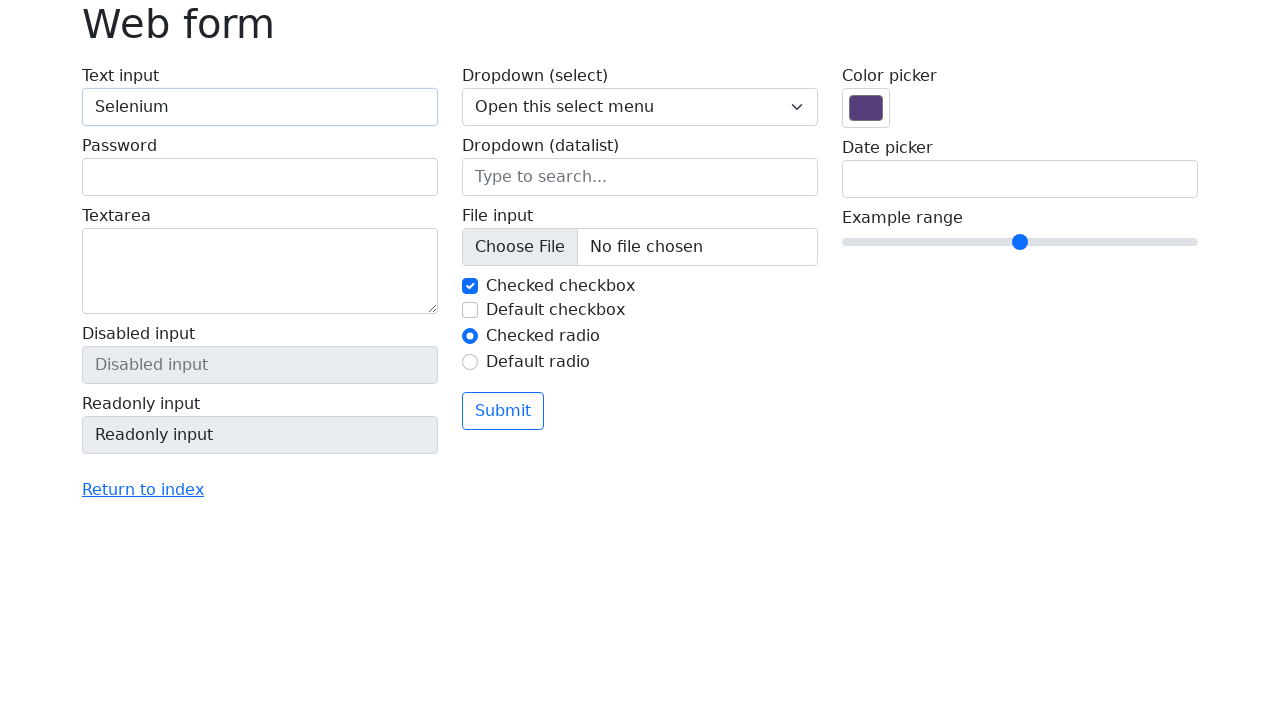

Clicked the submit button at (503, 411) on button
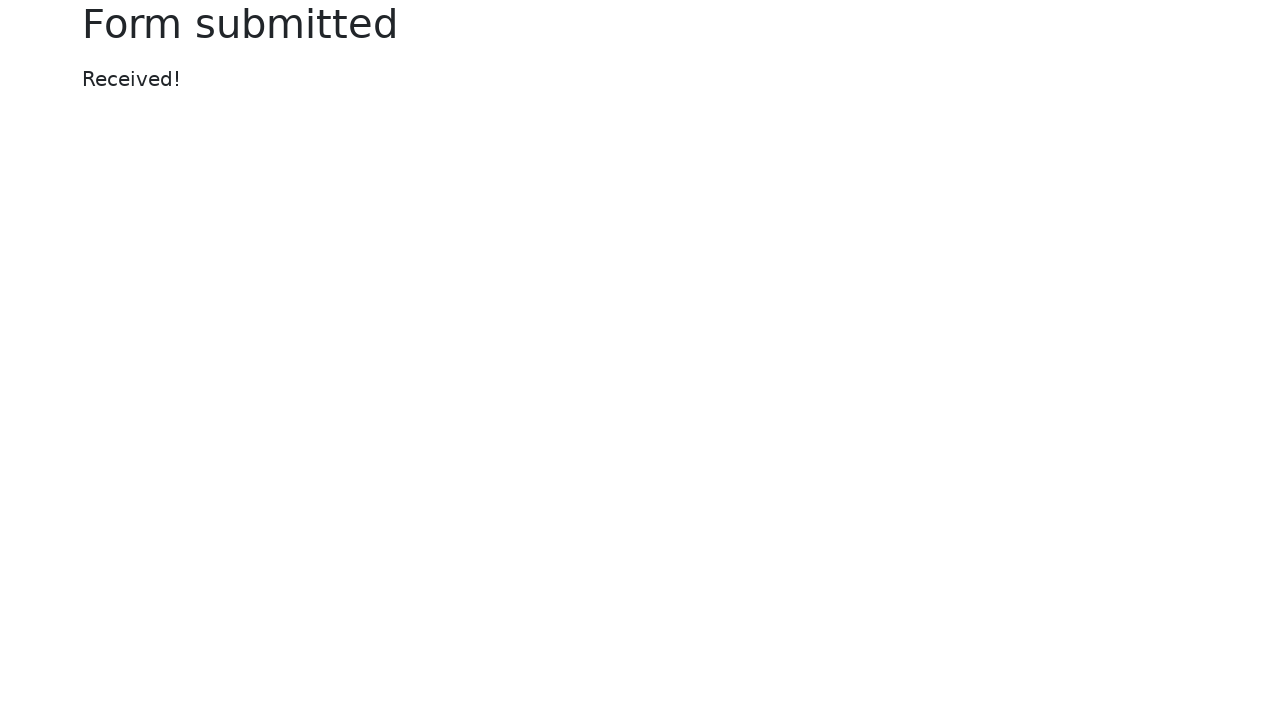

Message element appeared after form submission
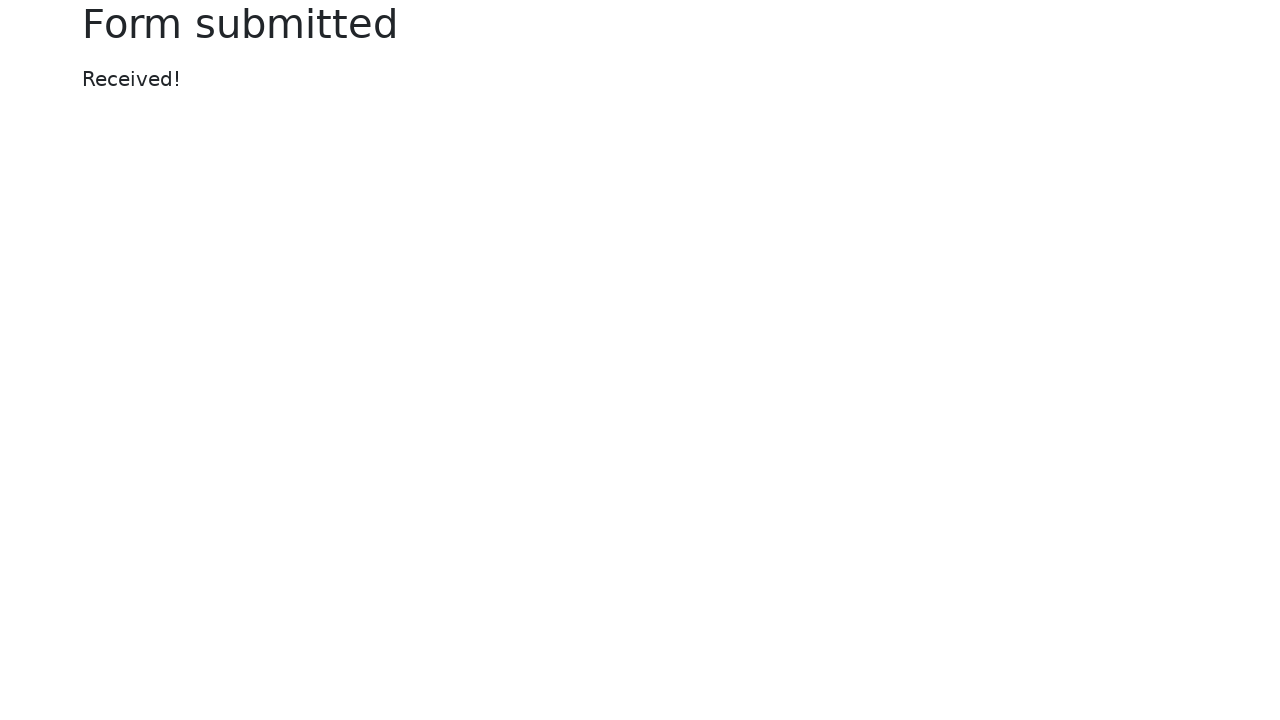

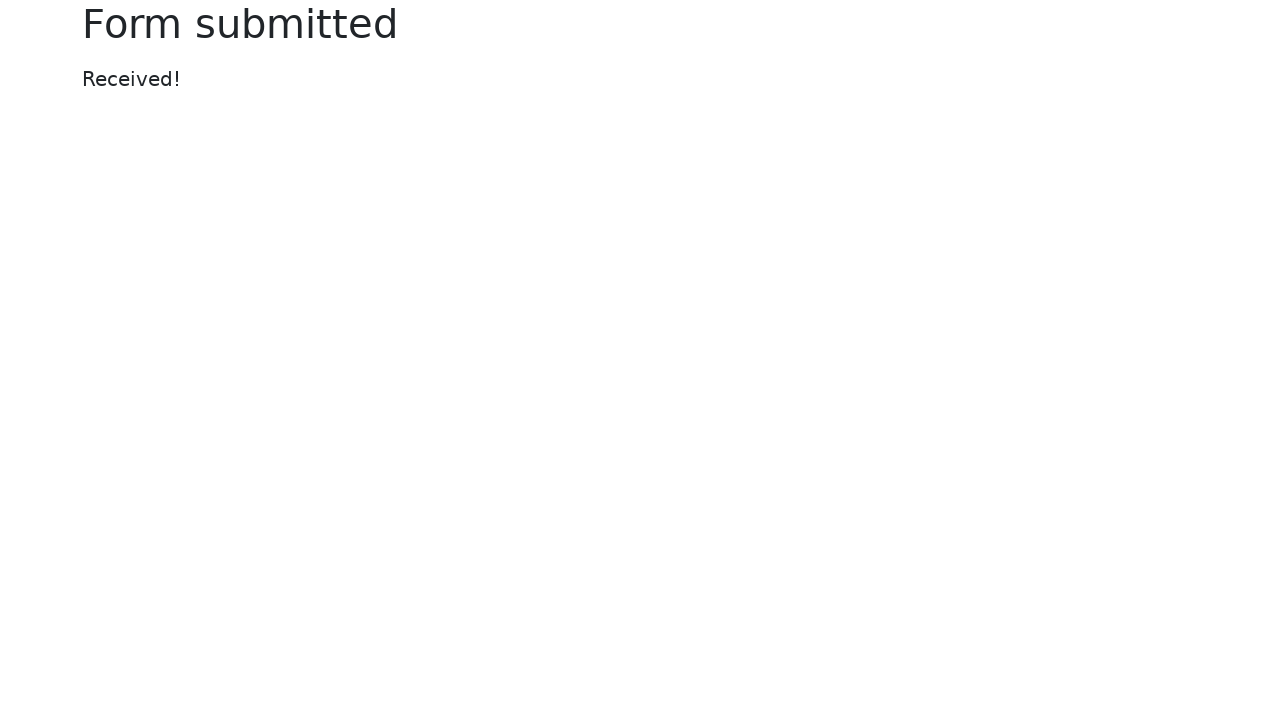